Tests keyboard key press functionality by sending SPACE and LEFT arrow keys to elements and verifying the displayed result text shows the correct key was pressed.

Starting URL: http://the-internet.herokuapp.com/key_presses

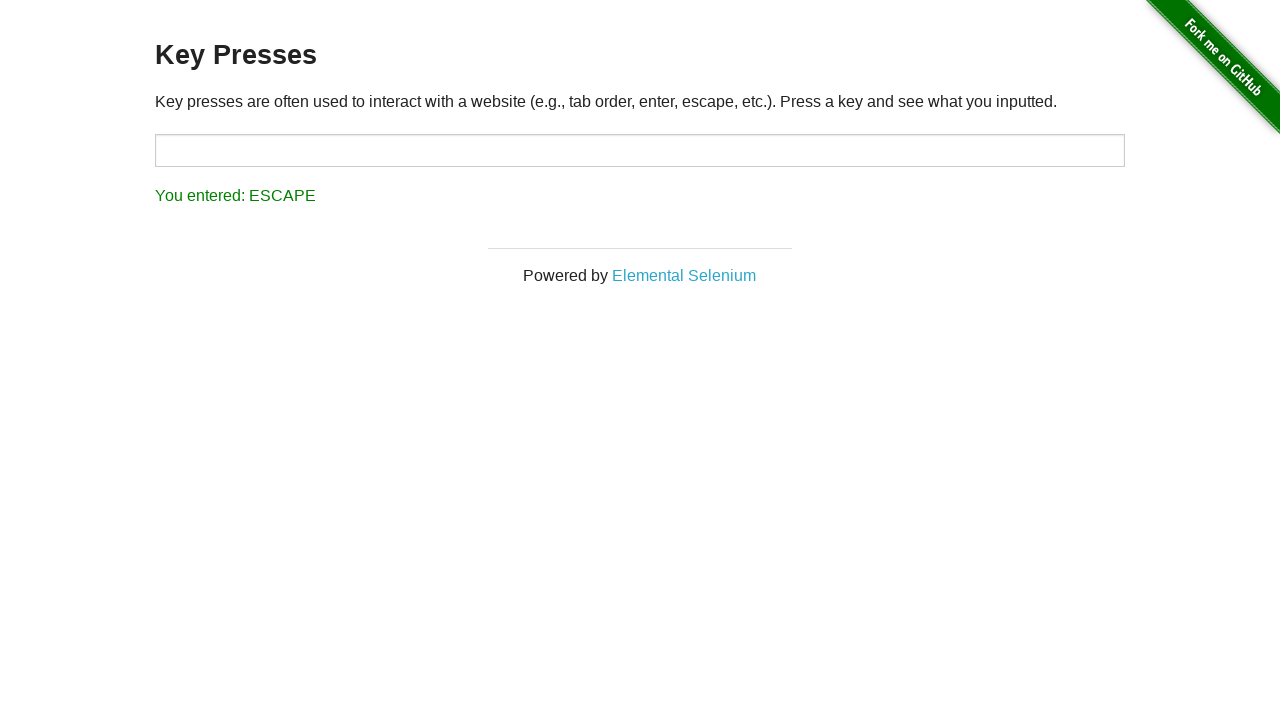

Pressed SPACE key on target element on #target
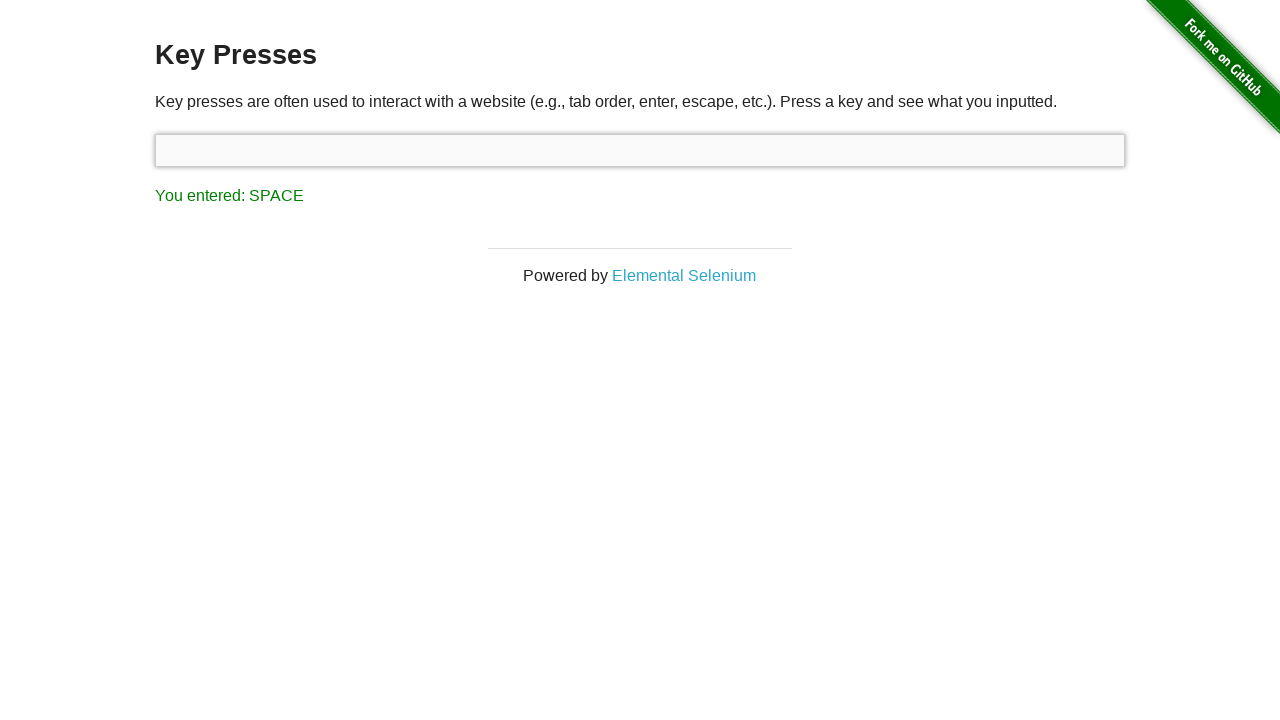

Result element loaded after SPACE key press
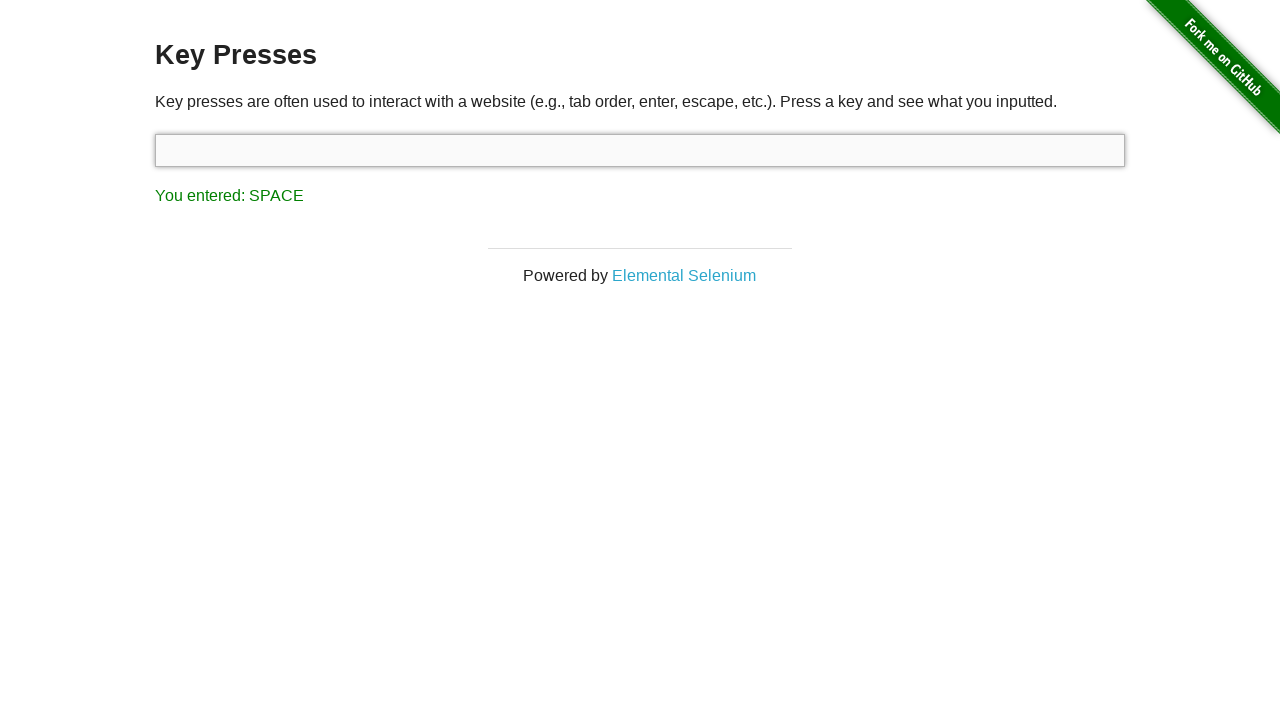

Retrieved result text content
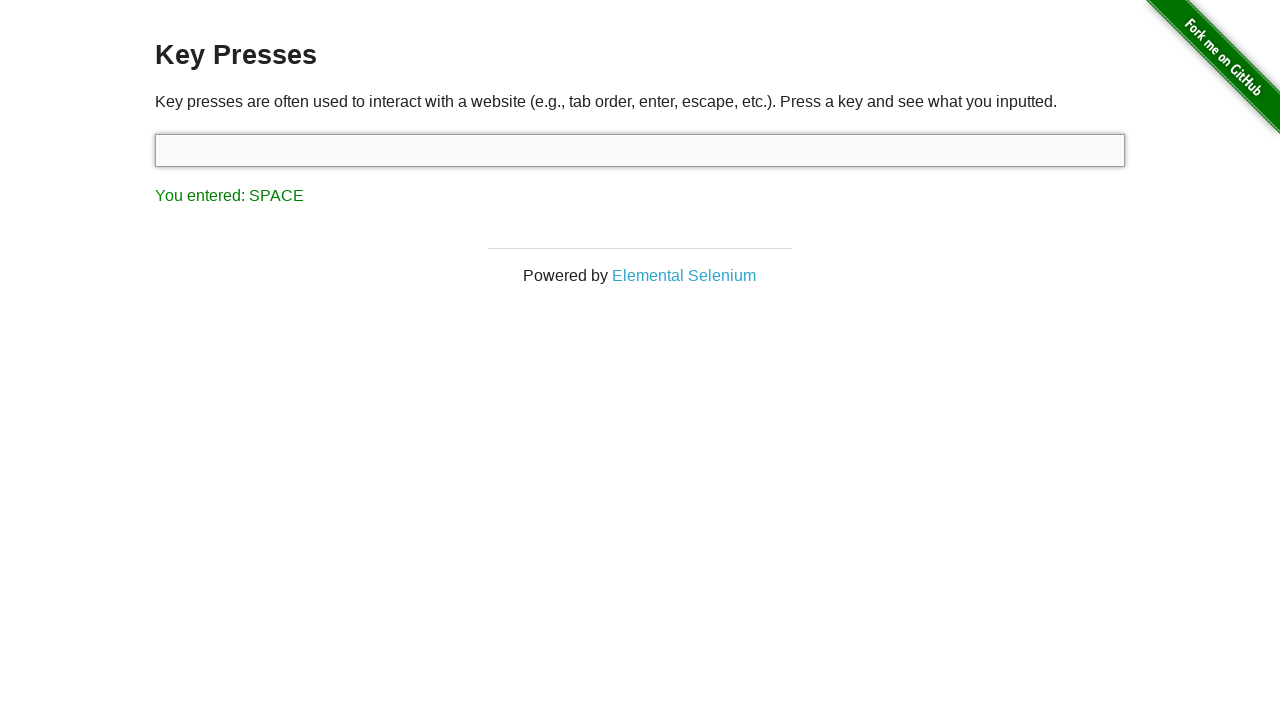

Verified result text shows SPACE was pressed
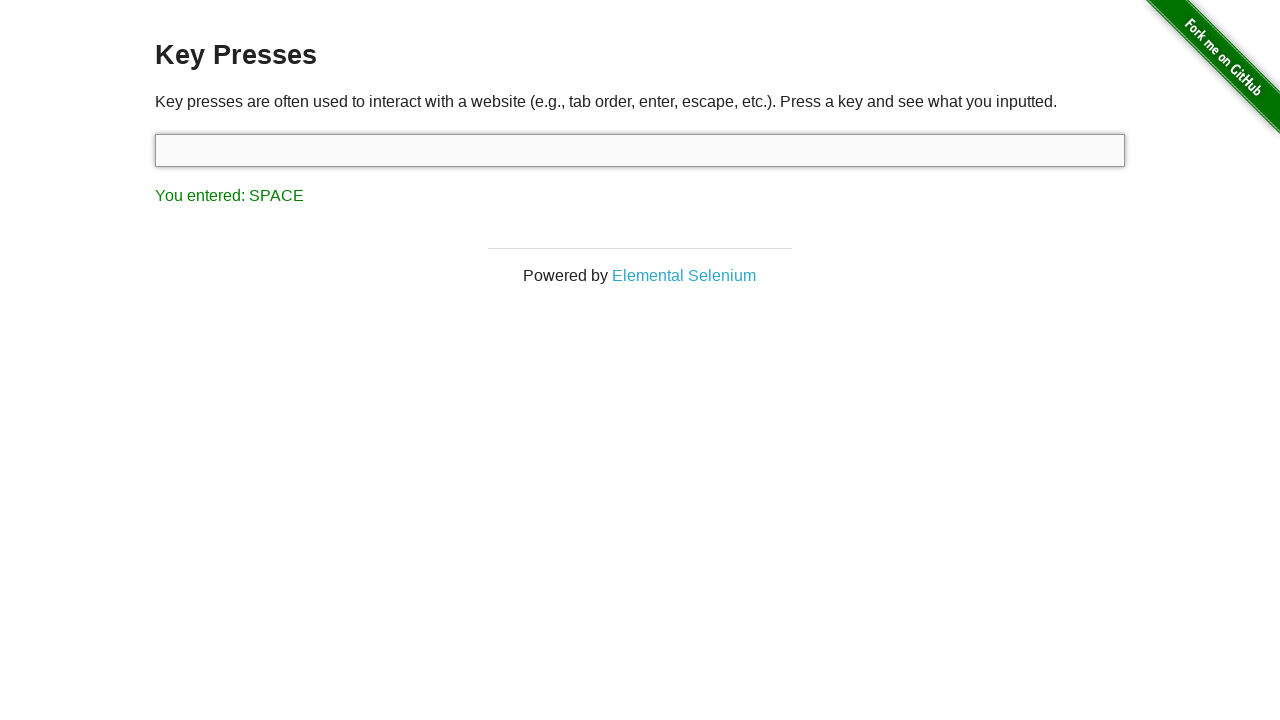

Pressed LEFT arrow key on focused element
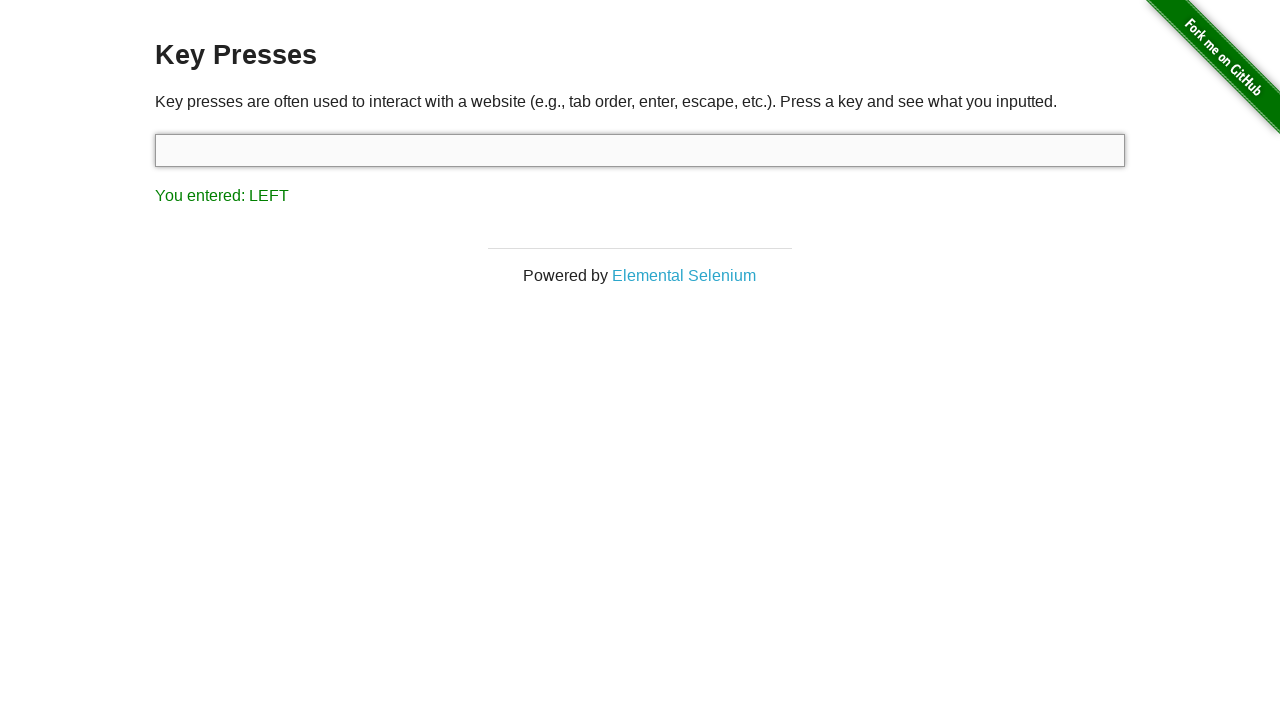

Retrieved result text content after LEFT arrow press
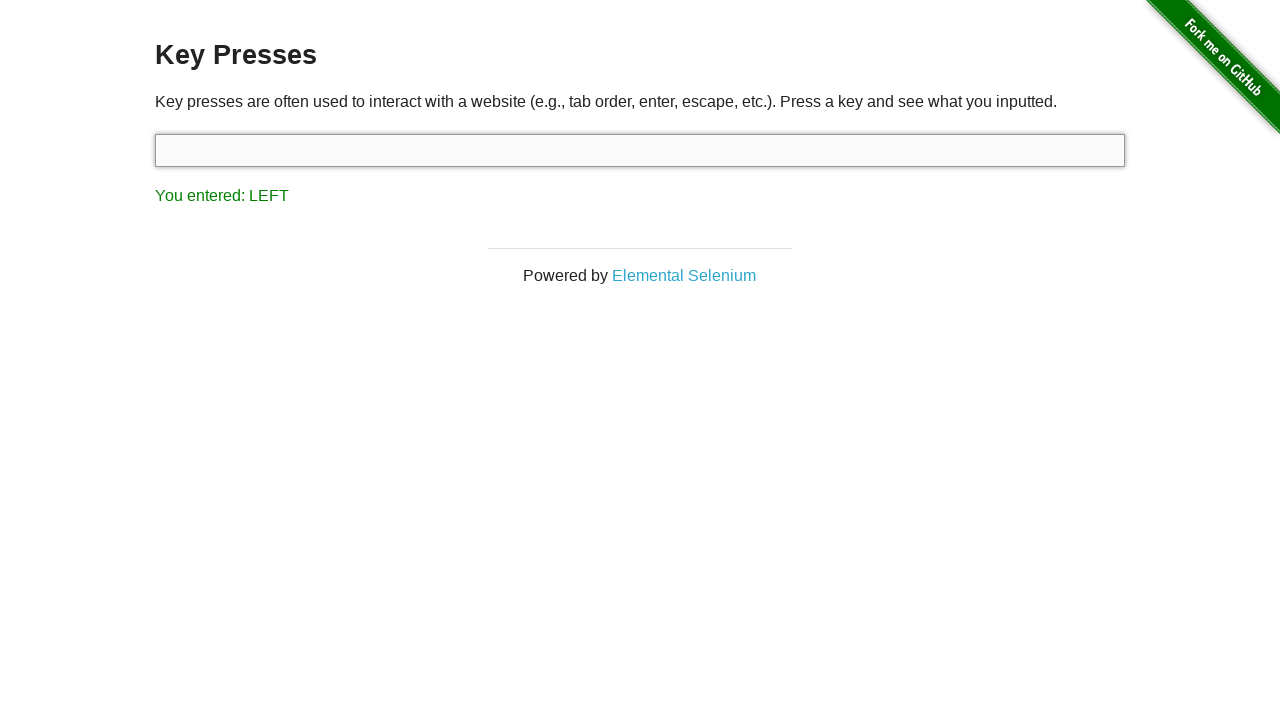

Verified result text shows LEFT arrow was pressed
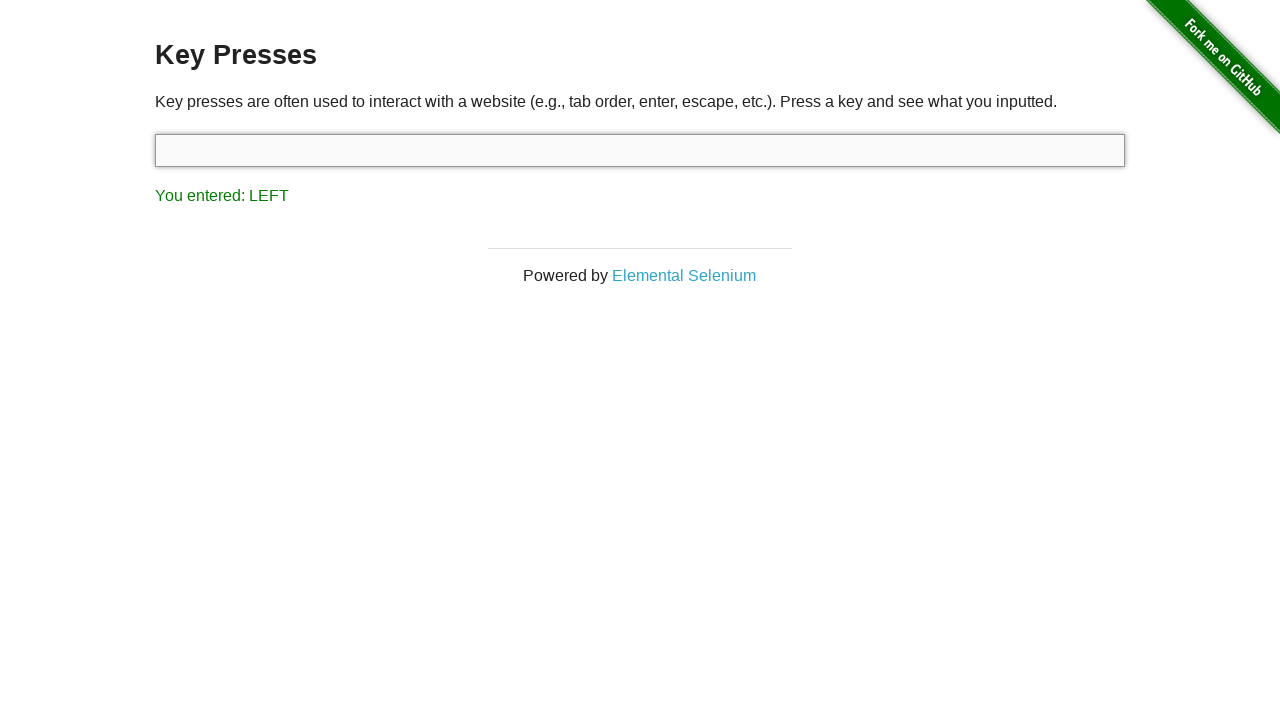

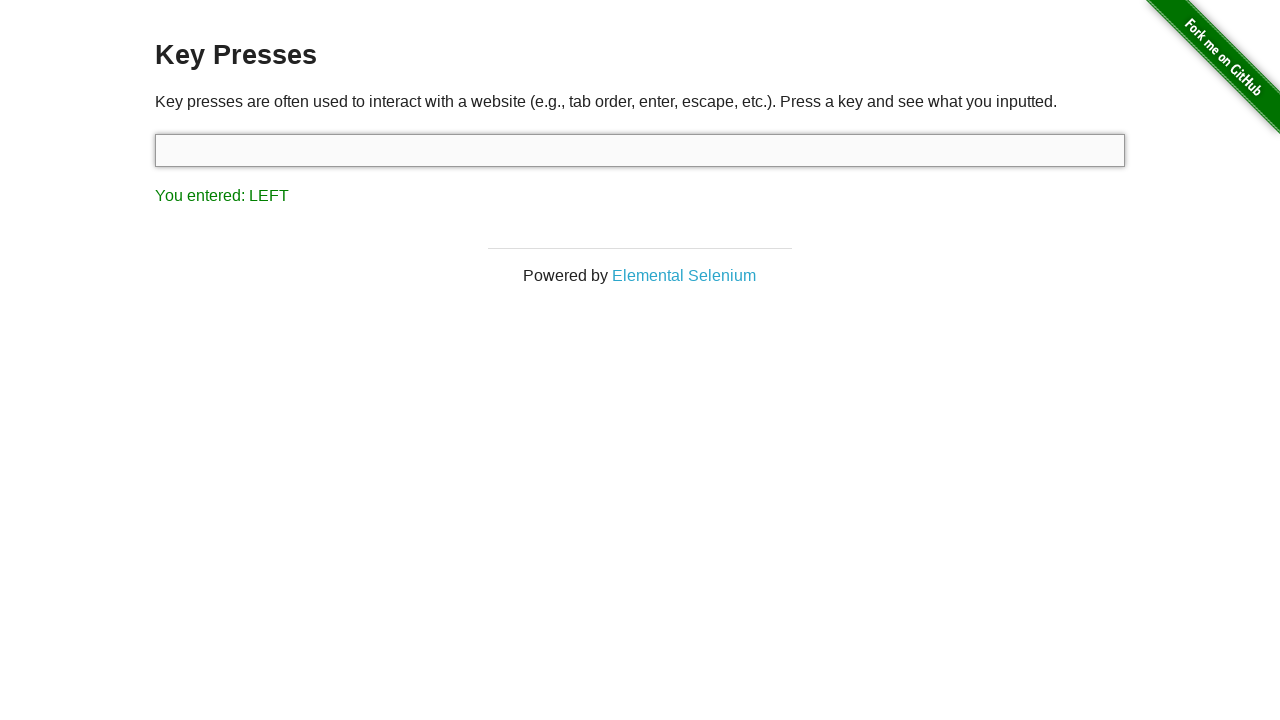